Tests JavaScript confirm dialog dismissal by clicking the JS Confirm button and canceling the confirmation

Starting URL: https://the-internet.herokuapp.com/javascript_alerts

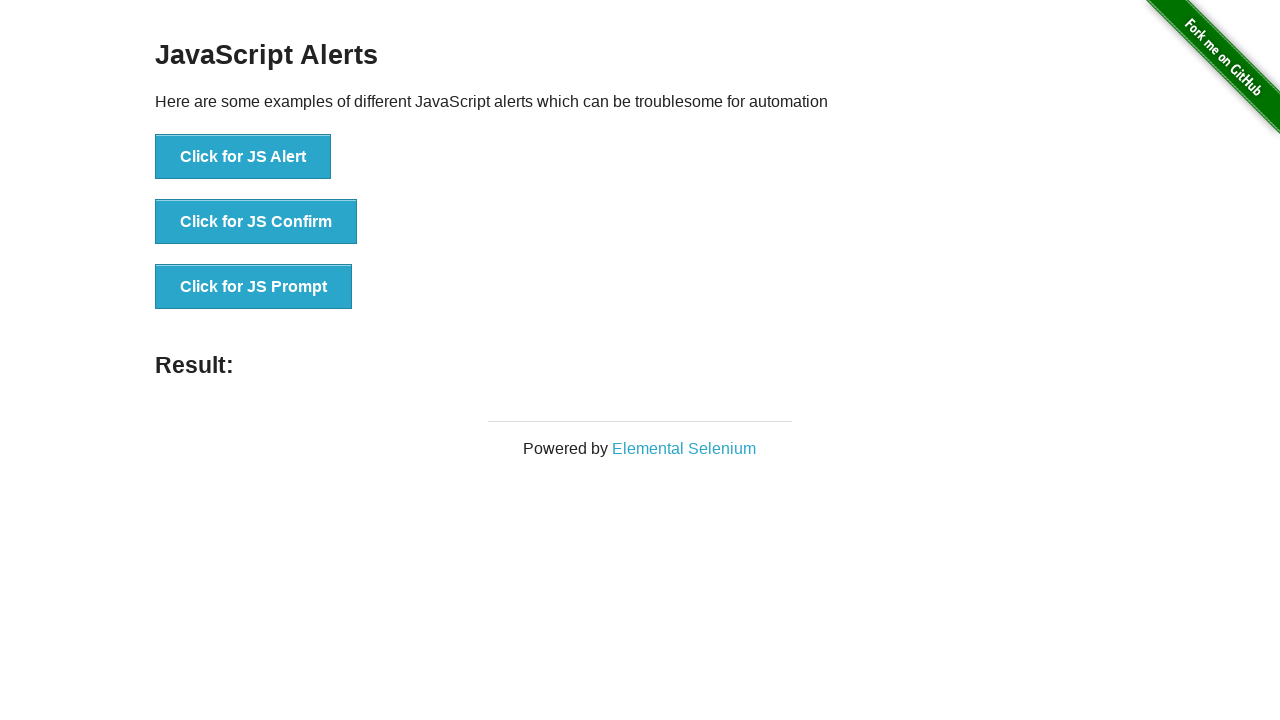

Set up dialog handler to dismiss confirm dialog
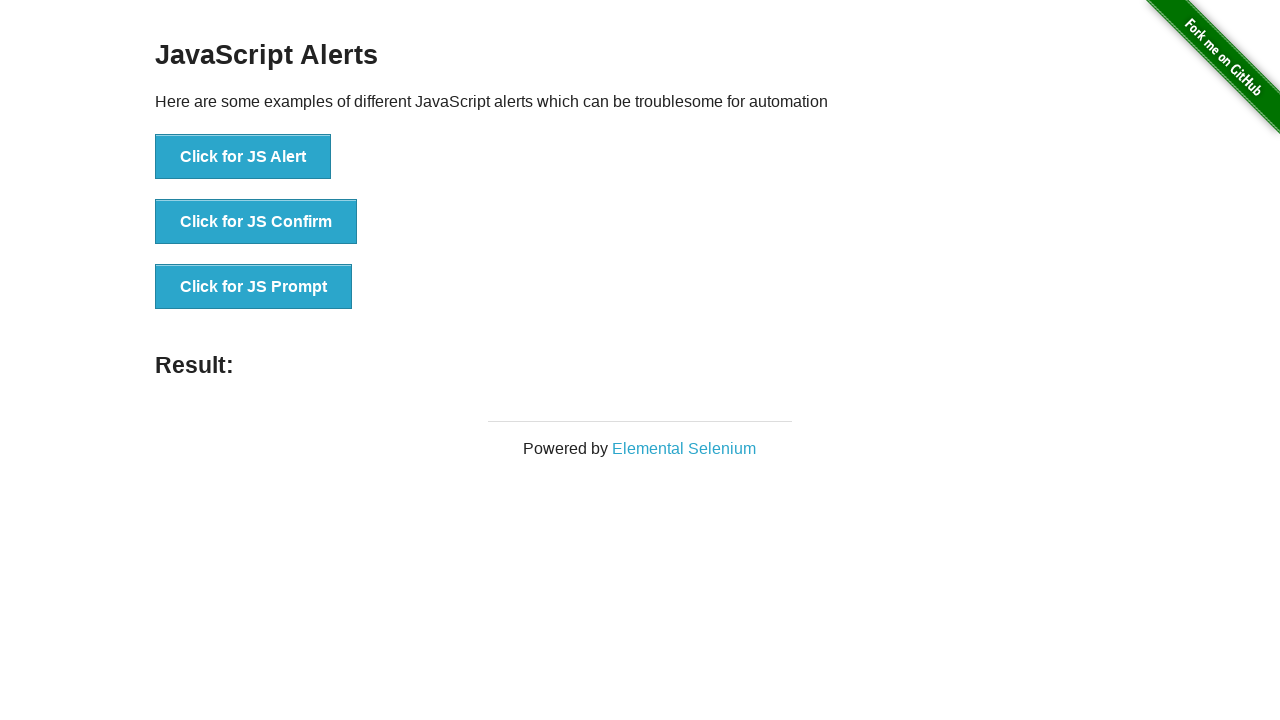

Clicked JS Confirm button at (256, 222) on button[onclick='jsConfirm()']
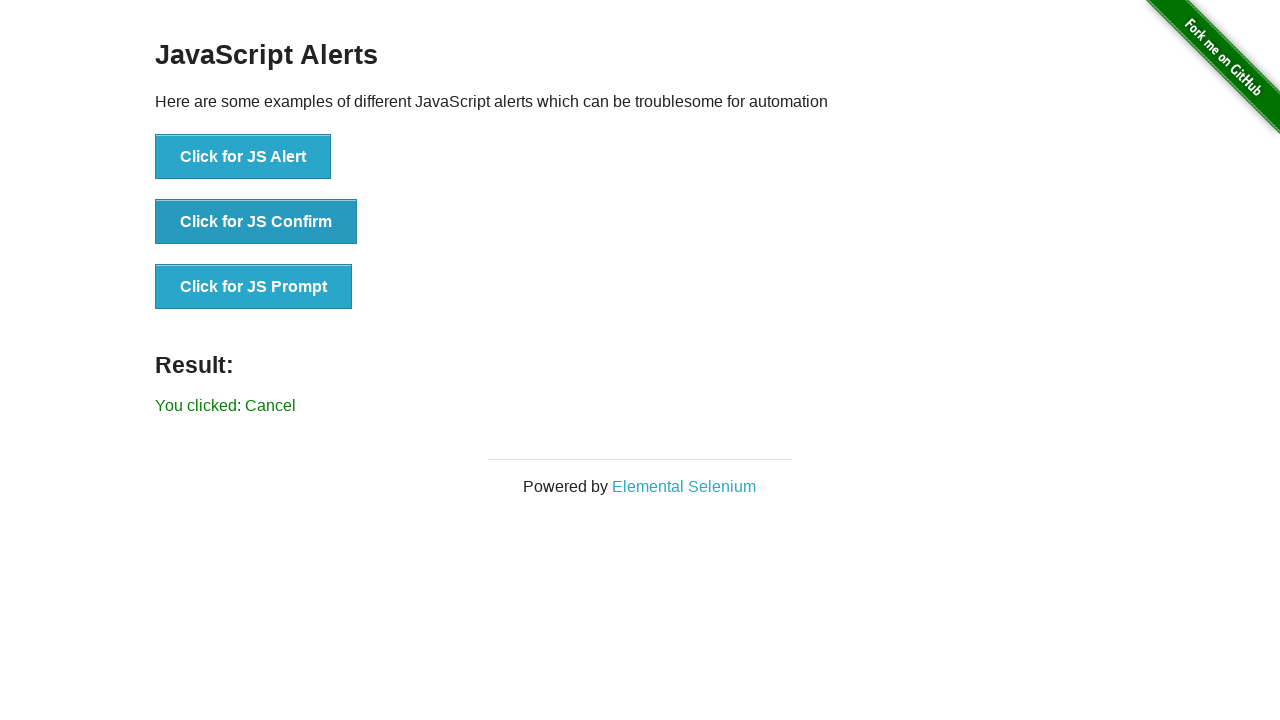

Result message element loaded
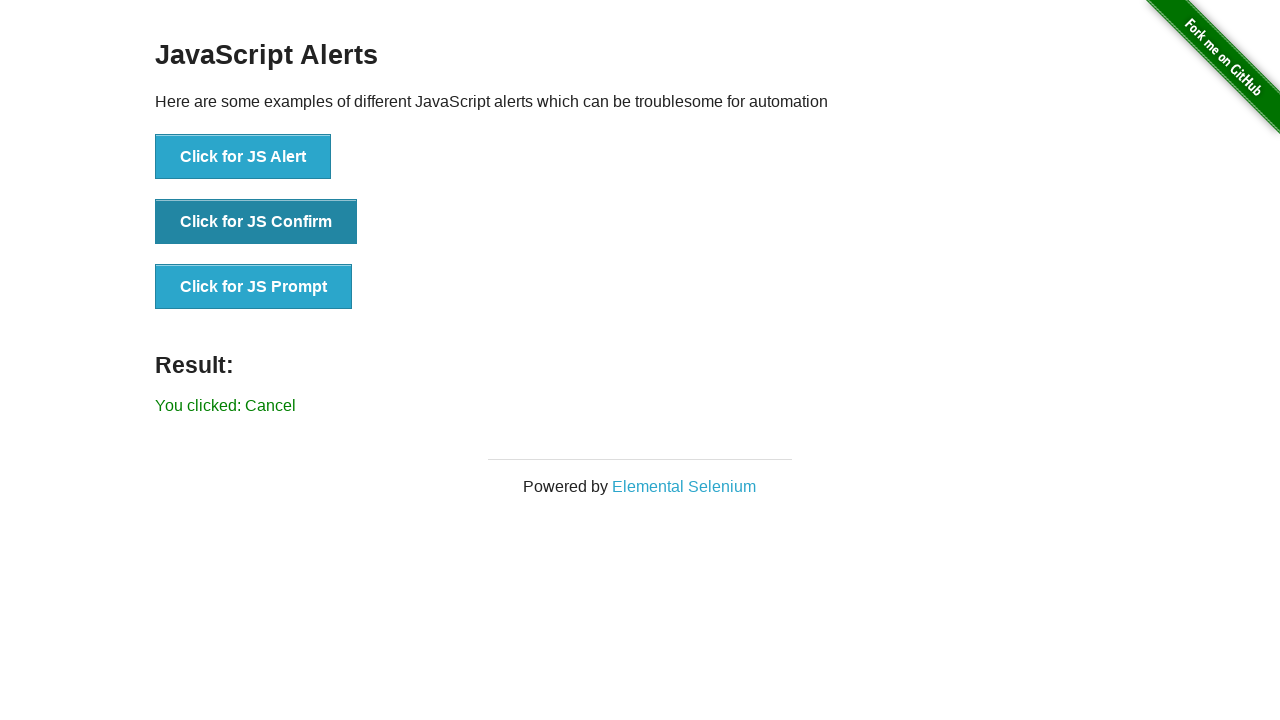

Verified result message shows 'You clicked: Cancel'
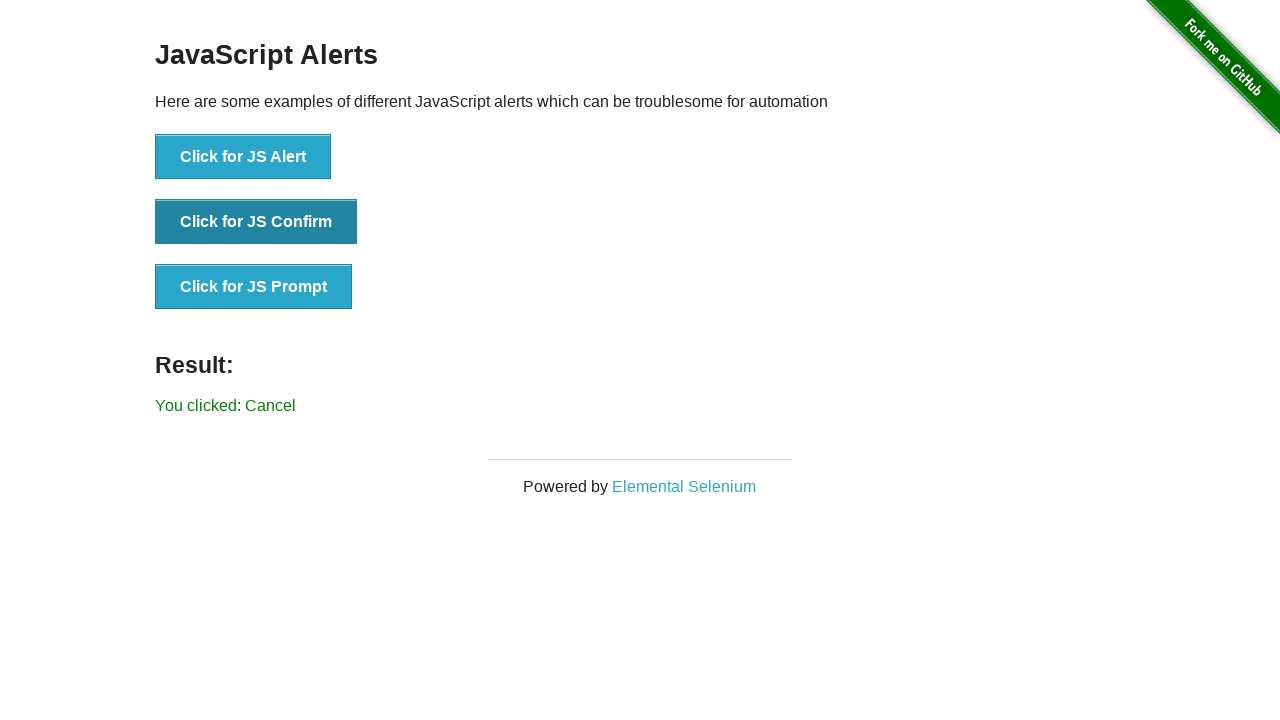

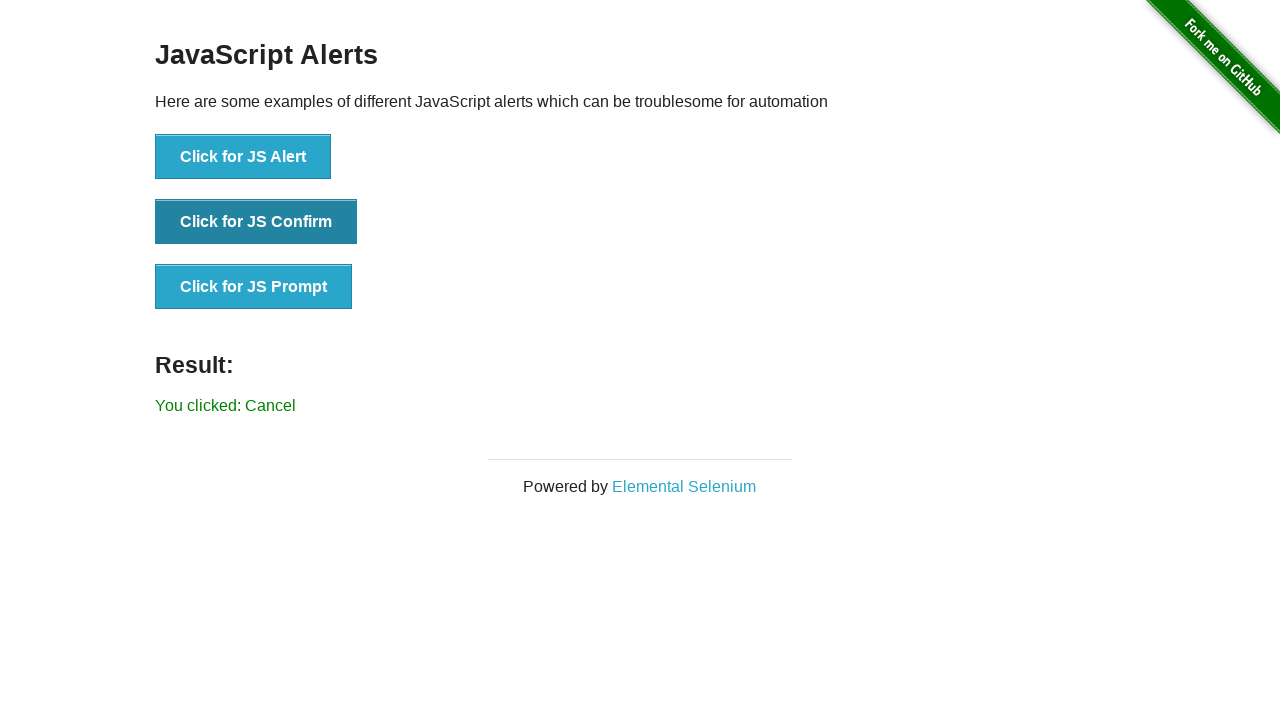